Tests a confirm dialog by dismissing it first, then accepting it, and verifies the result text changes accordingly

Starting URL: https://demoqa.com/alerts

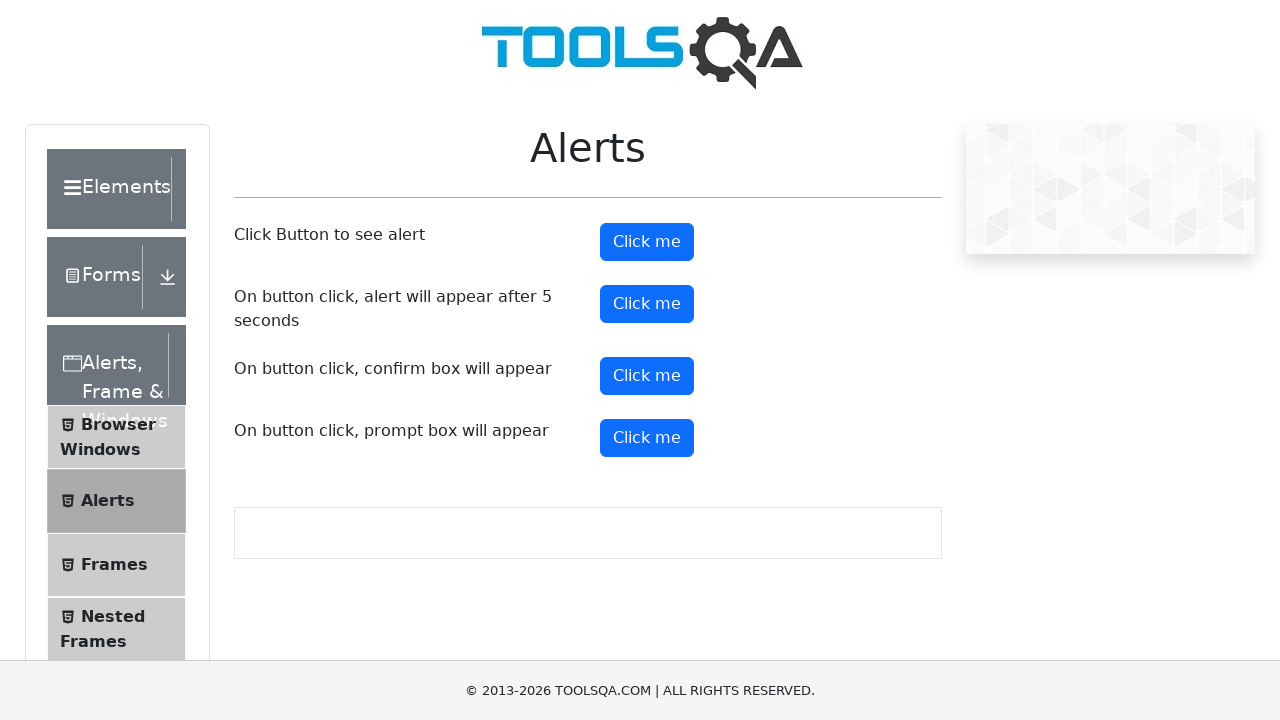

Set up dialog handler to dismiss the confirm dialog
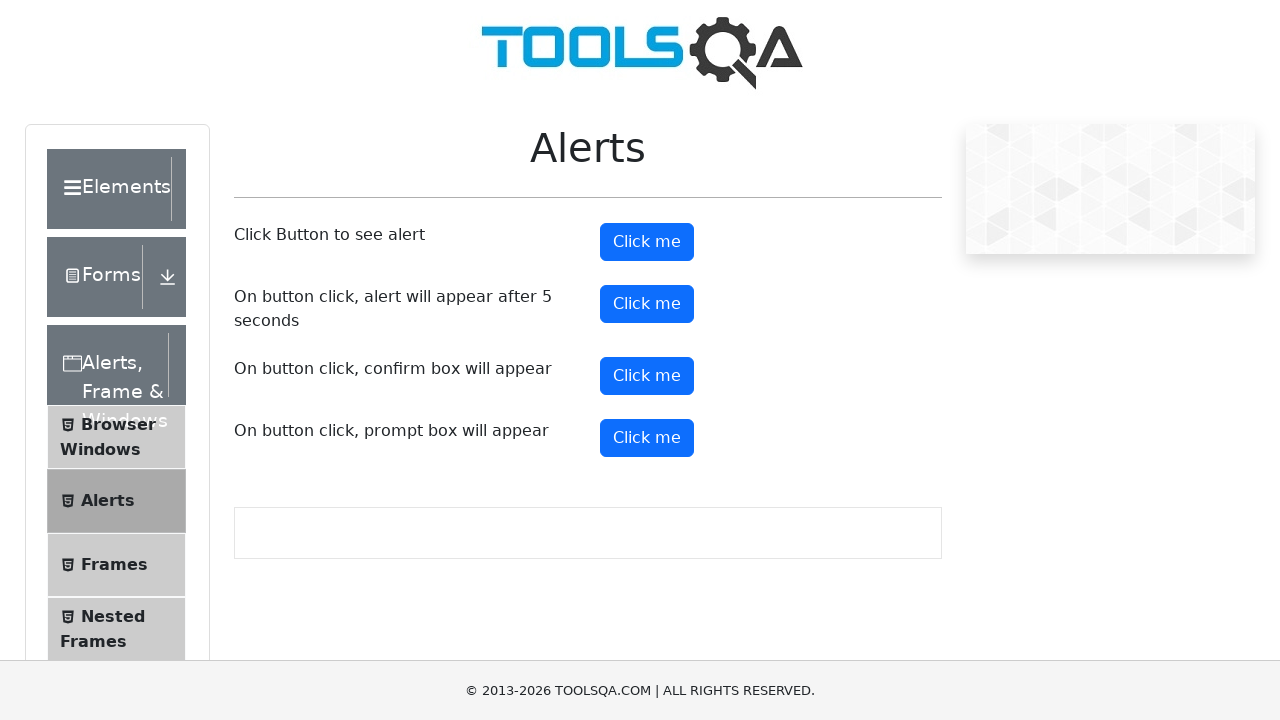

Clicked the confirm button to trigger dialog at (647, 376) on #confirmButton
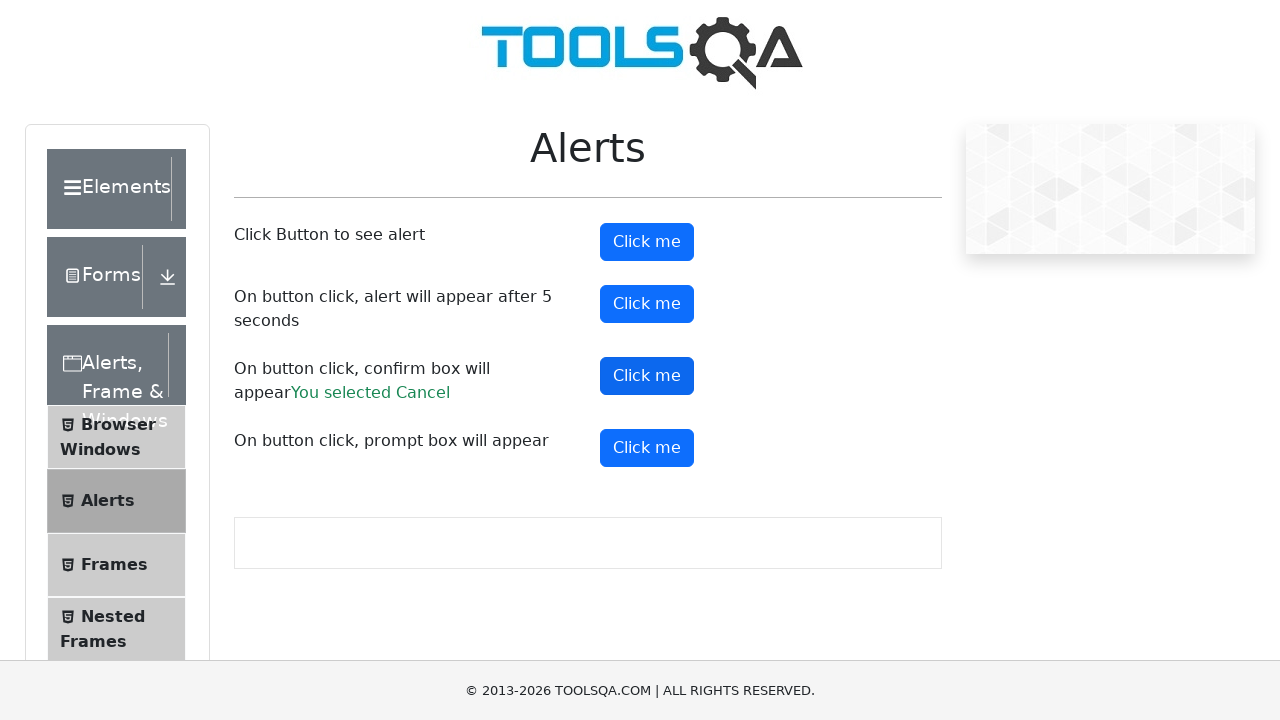

Confirm result element appeared after dismissing dialog
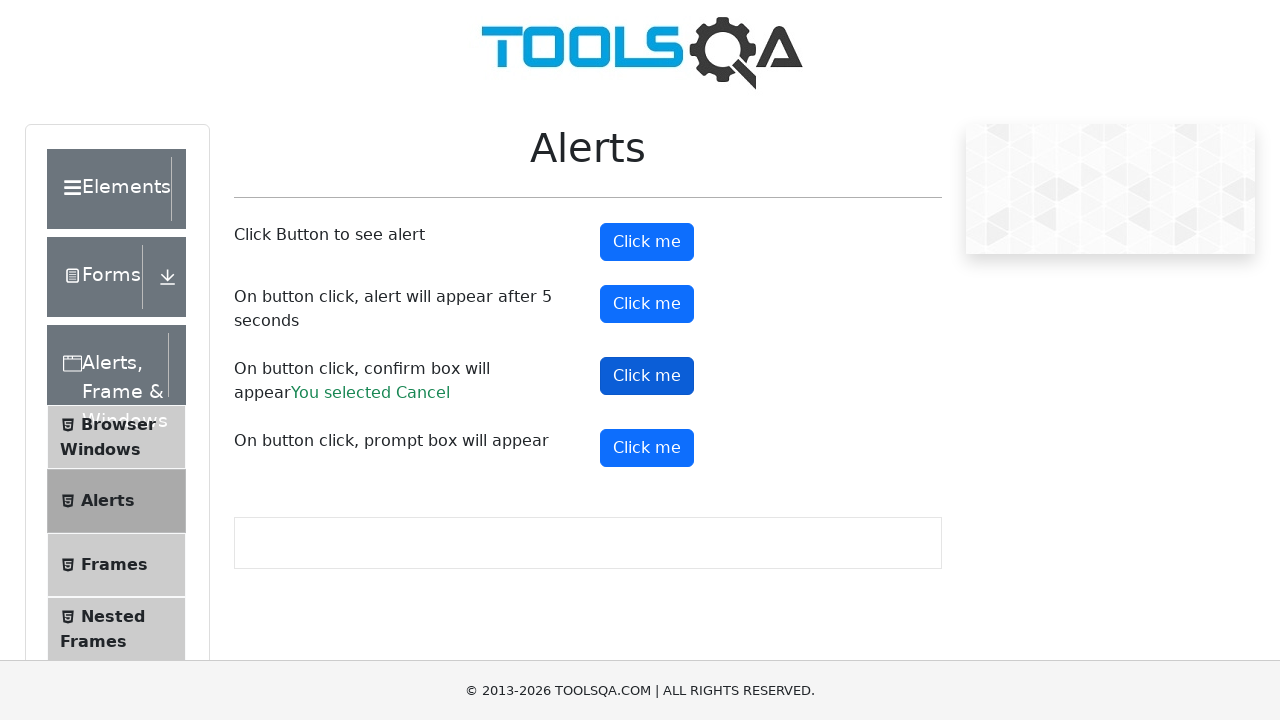

Located the confirm result element
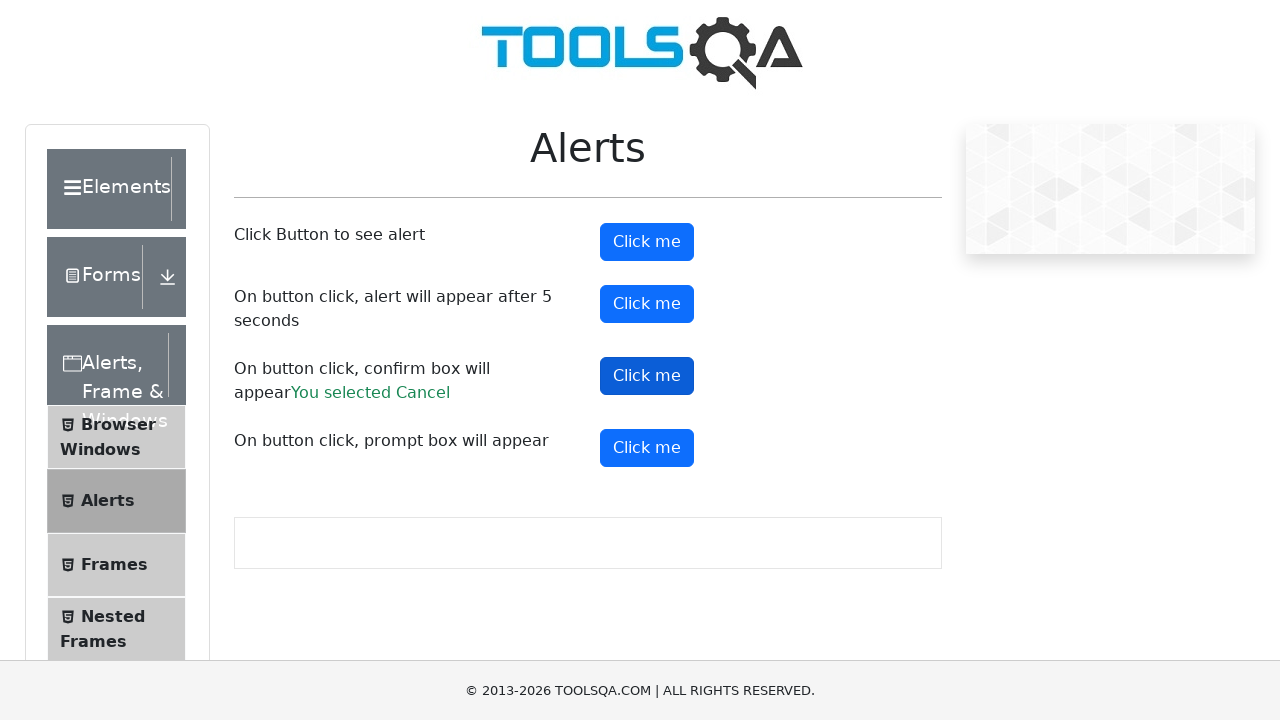

Set up dialog handler to accept the confirm dialog
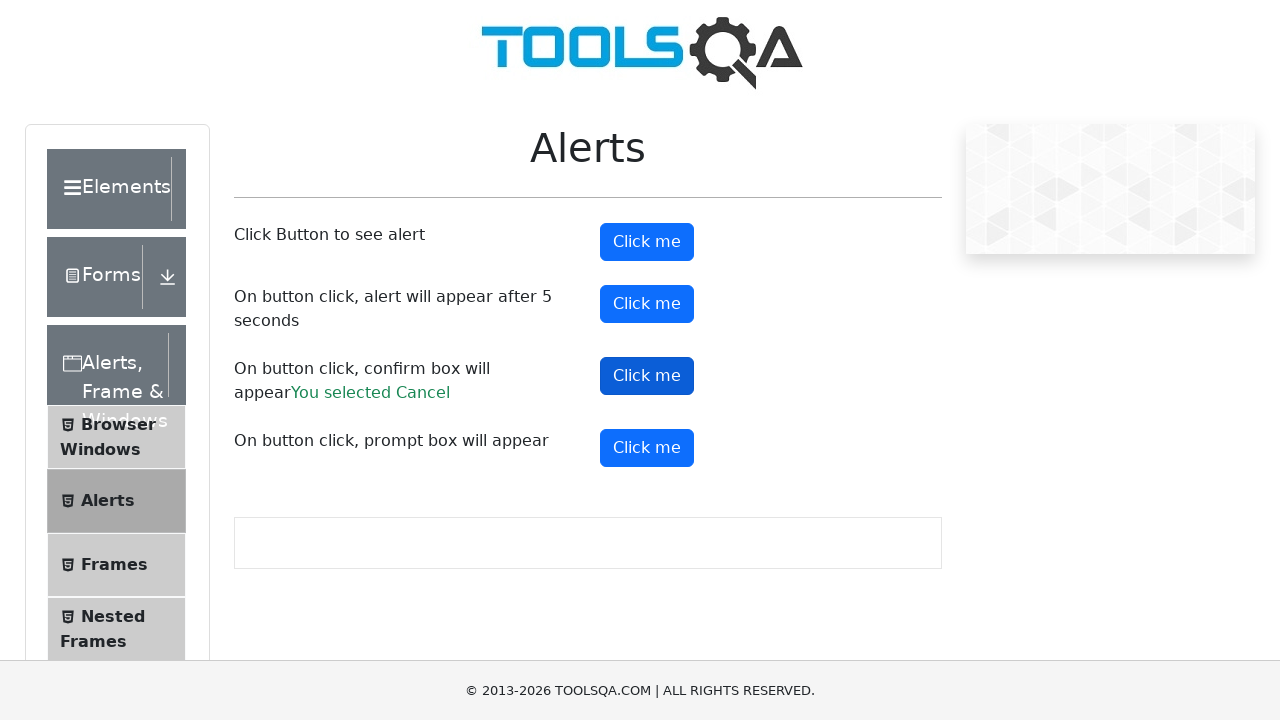

Clicked the confirm button again to trigger dialog at (647, 376) on #confirmButton
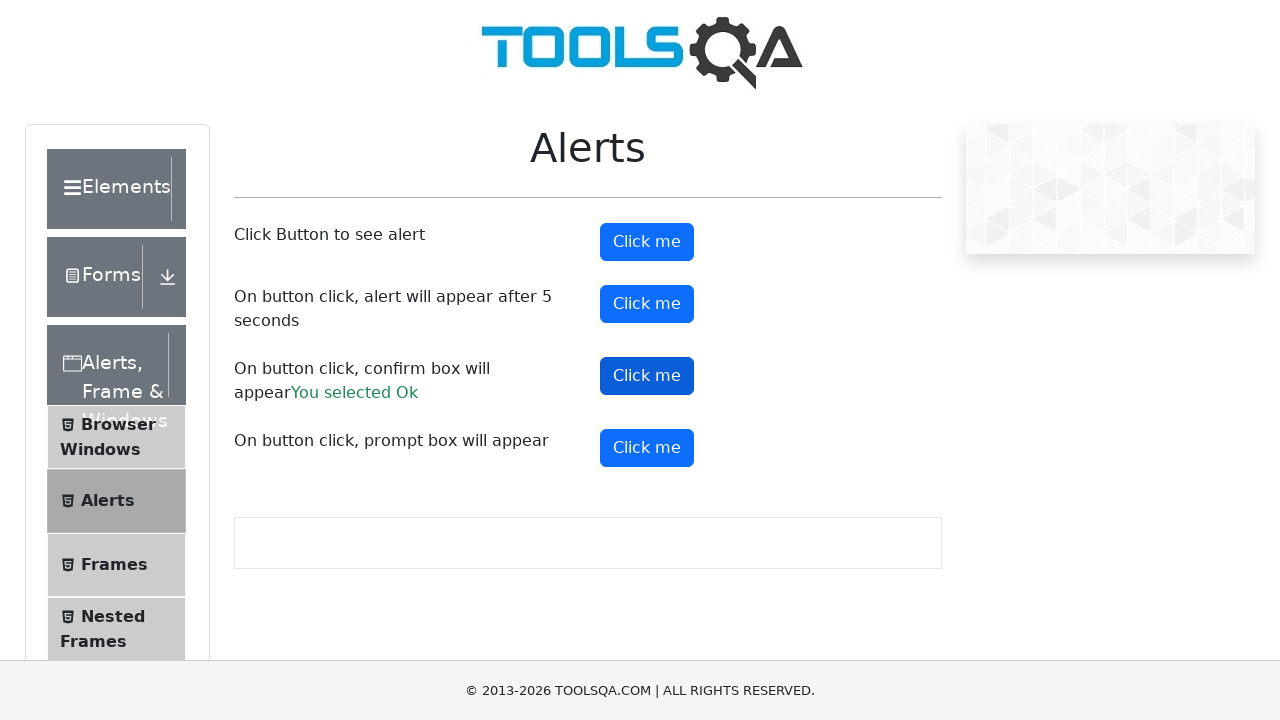

Confirm result element updated after accepting dialog
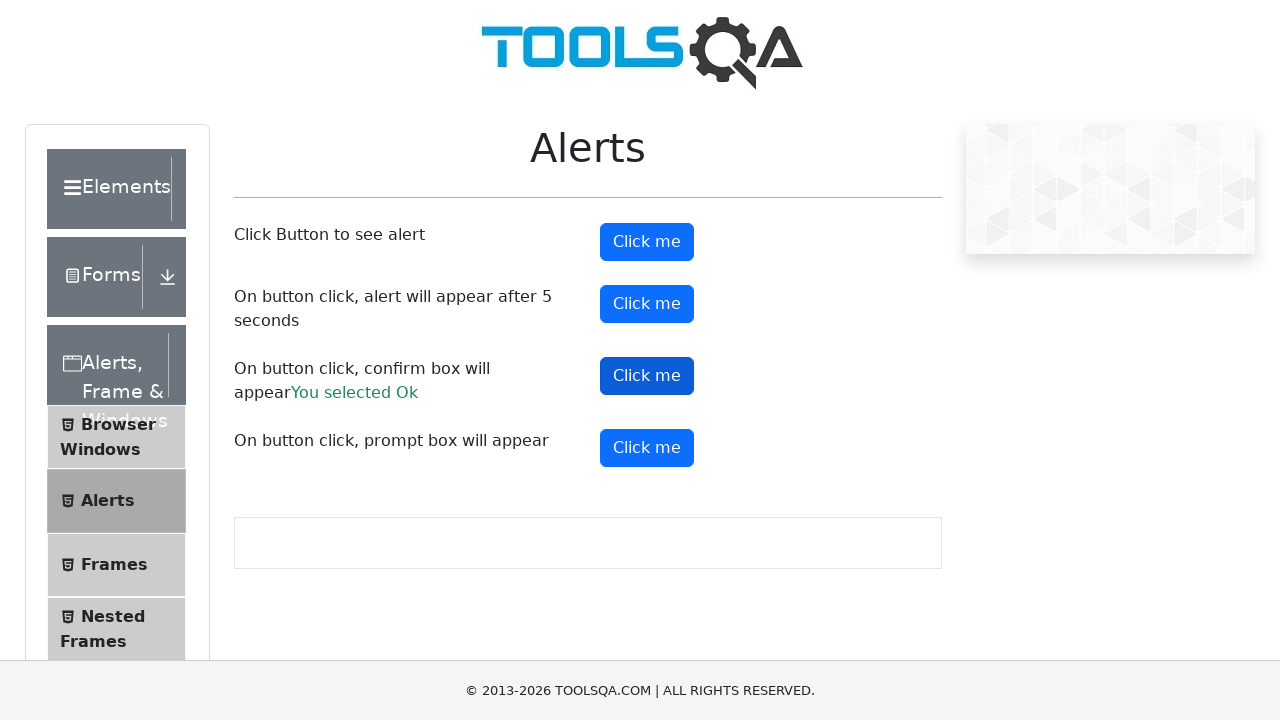

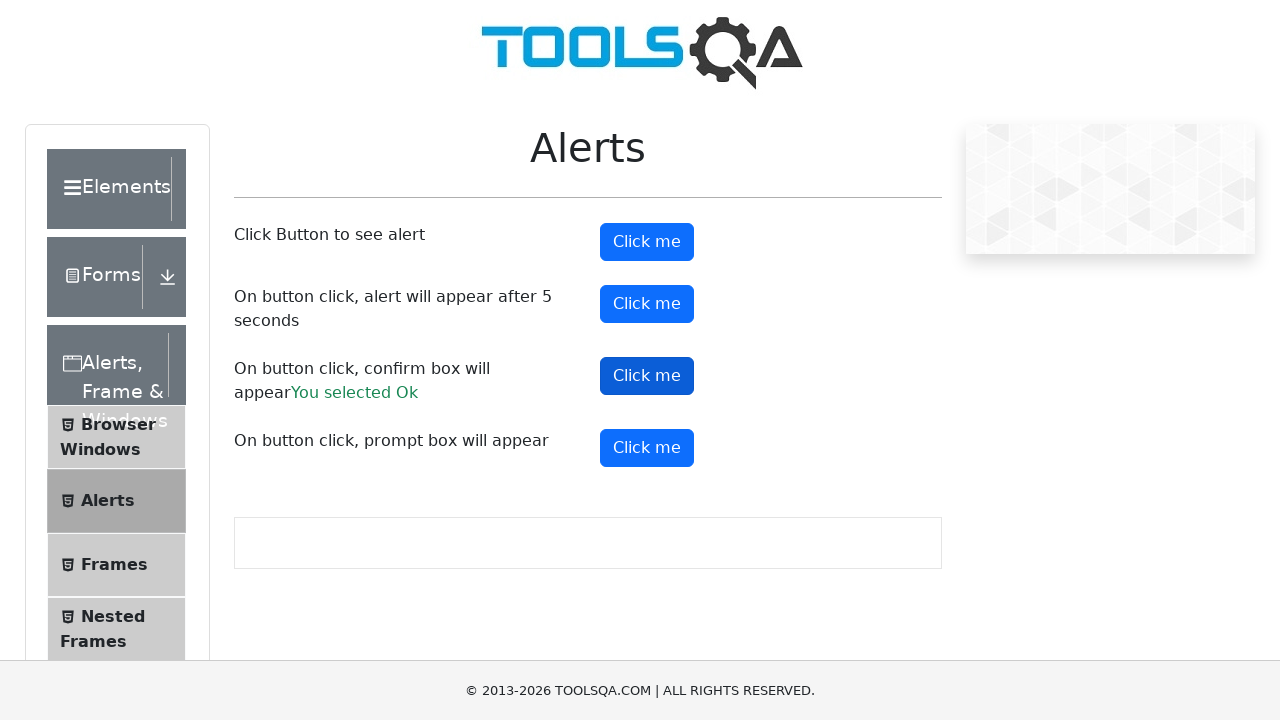